Tests JavaScript alert handling by clicking a button to trigger a simple alert dialog, retrieving the alert message, and accepting the alert.

Starting URL: http://www.hyrtutorials.com/p/alertsdemo.html

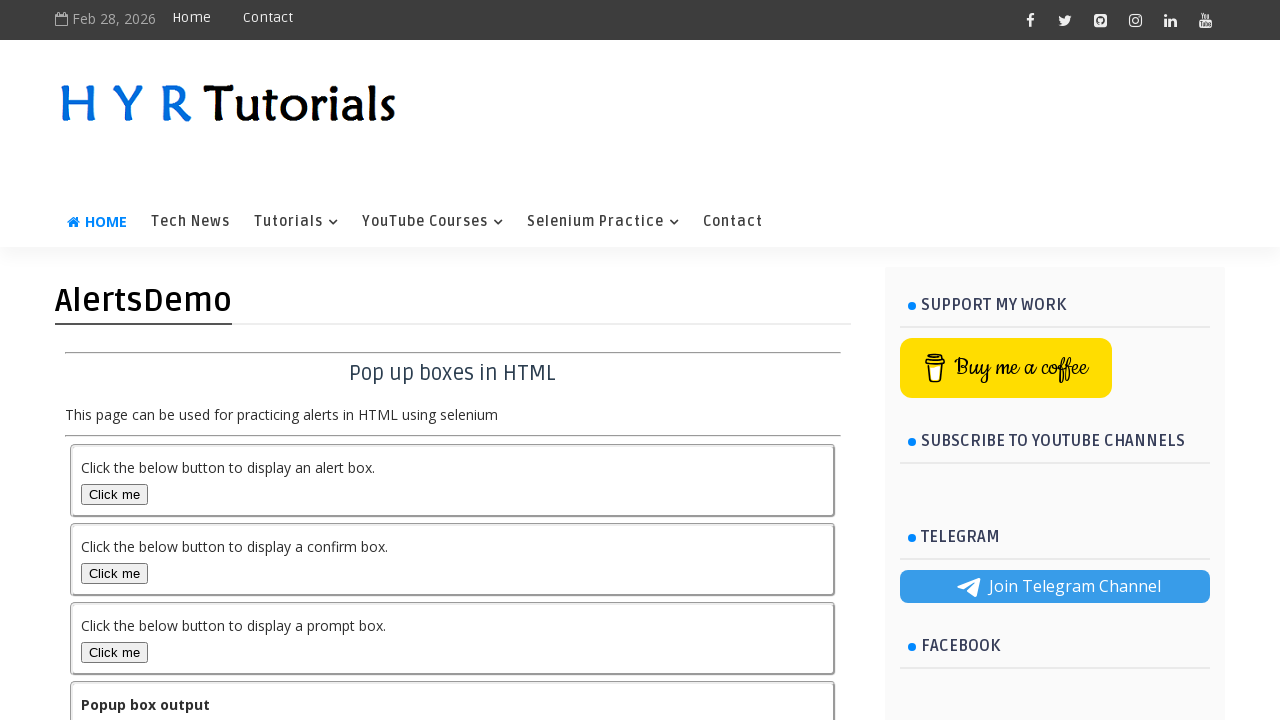

Clicked alert box button to trigger simple alert dialog at (114, 494) on #alertBox
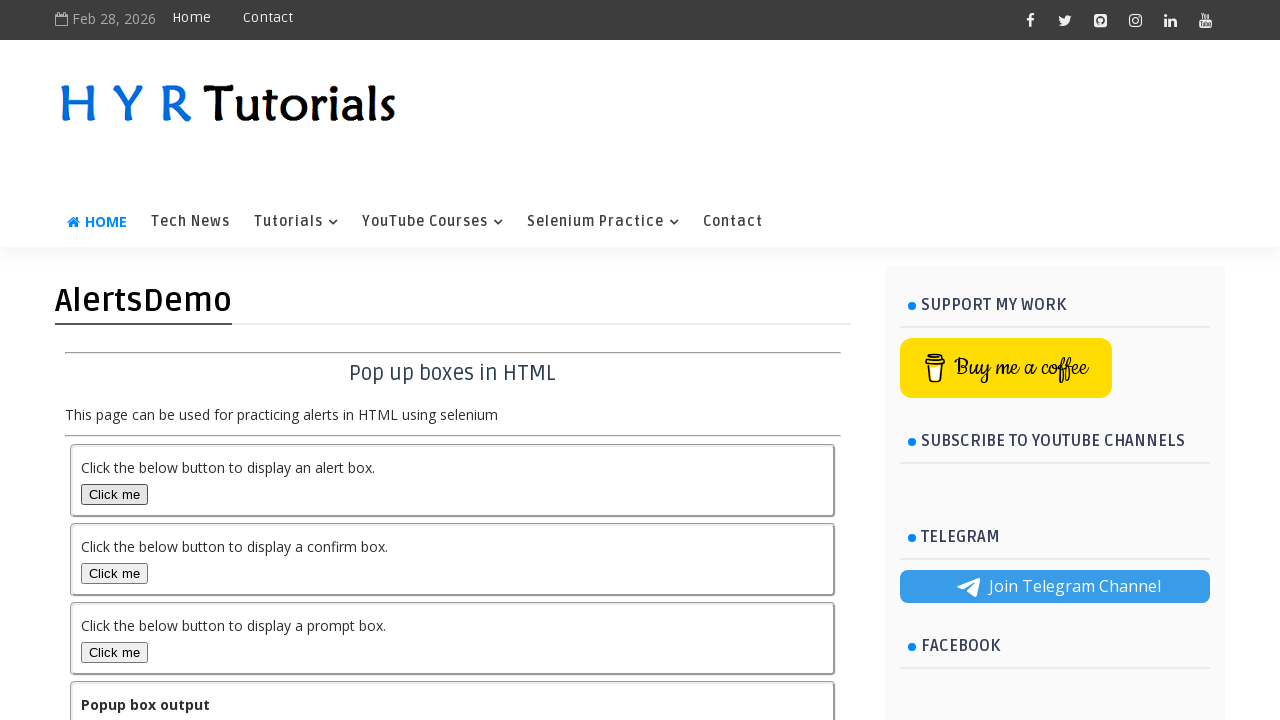

Set up dialog handler to accept alert dialogs
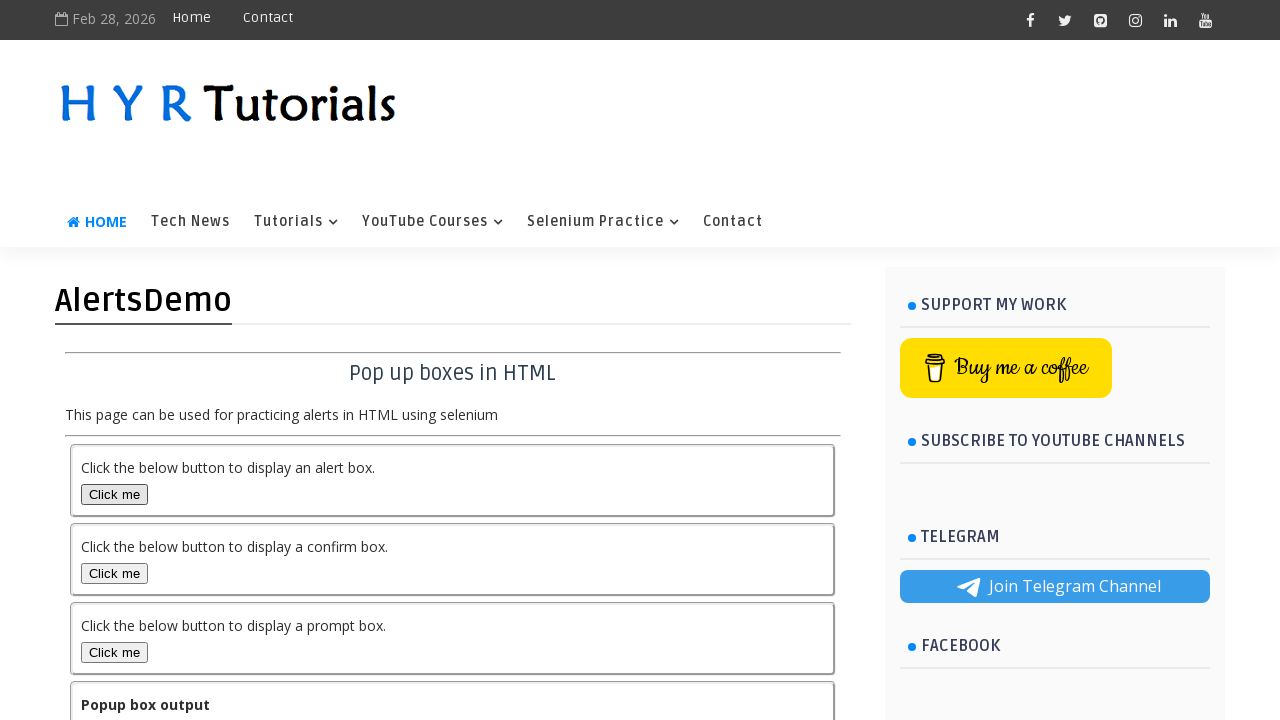

Clicked alert box button again with handler ready at (114, 494) on #alertBox
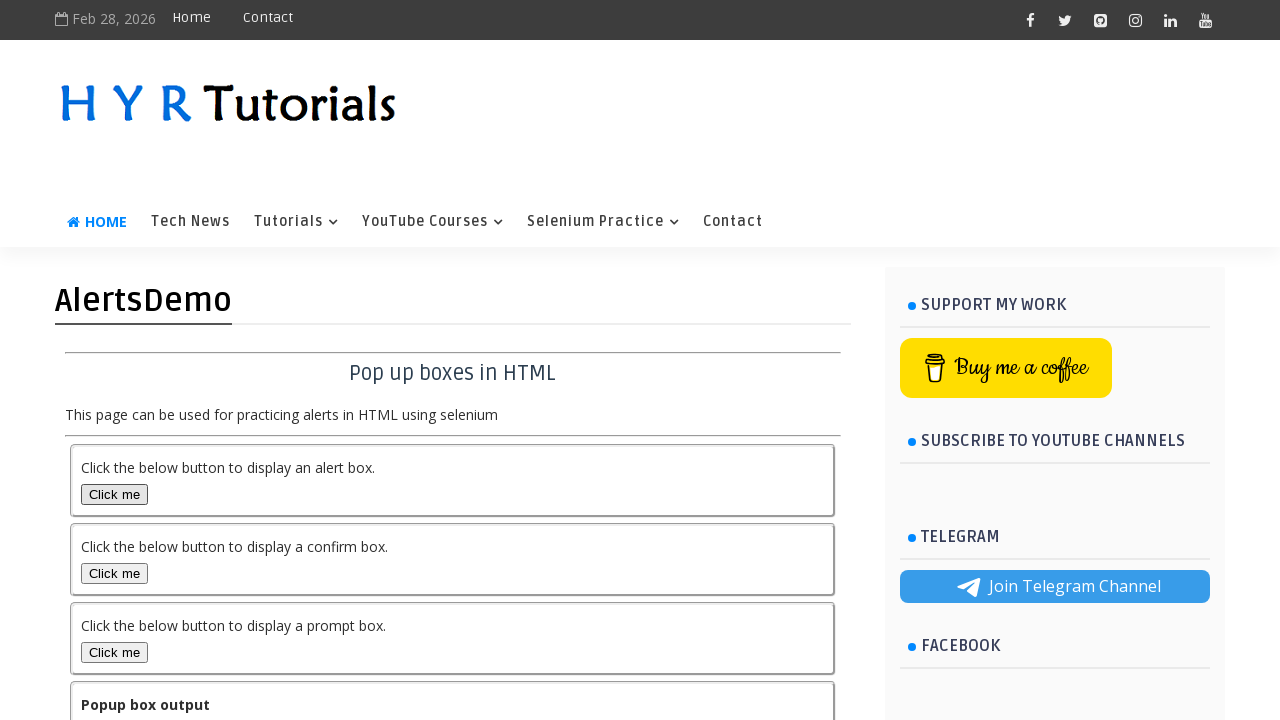

Waited for alert processing to complete
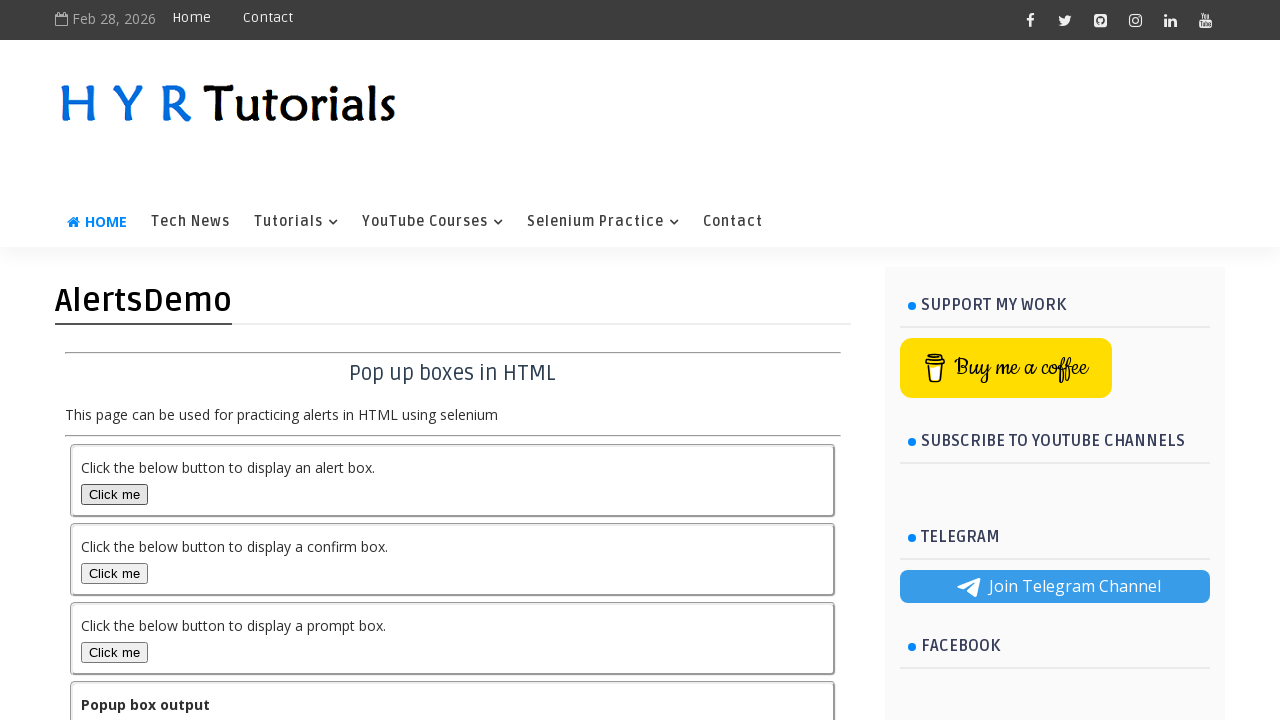

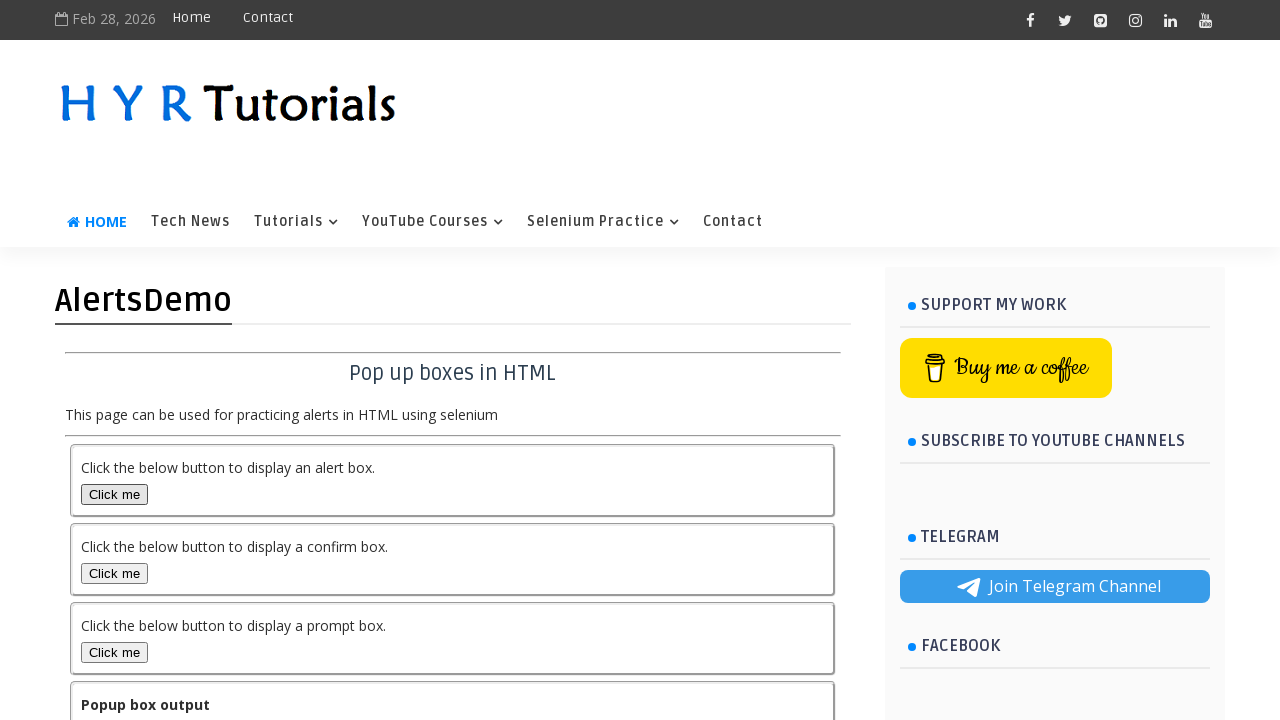